Tests the traveller selection functionality on SpiceJet website by opening the travellers dropdown and incrementing the adult count to 5 passengers

Starting URL: https://spicejet.com

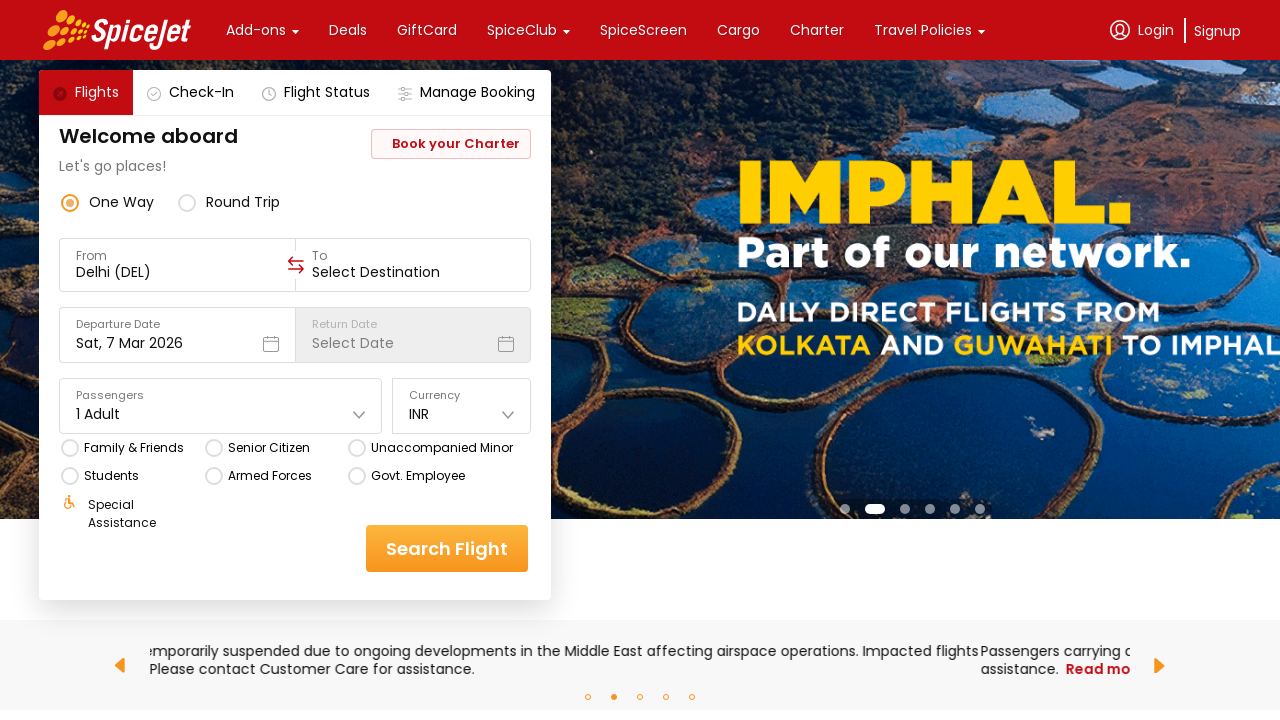

Clicked on travellers selection dropdown at (221, 406) on div[data-testid='home-page-travellers']
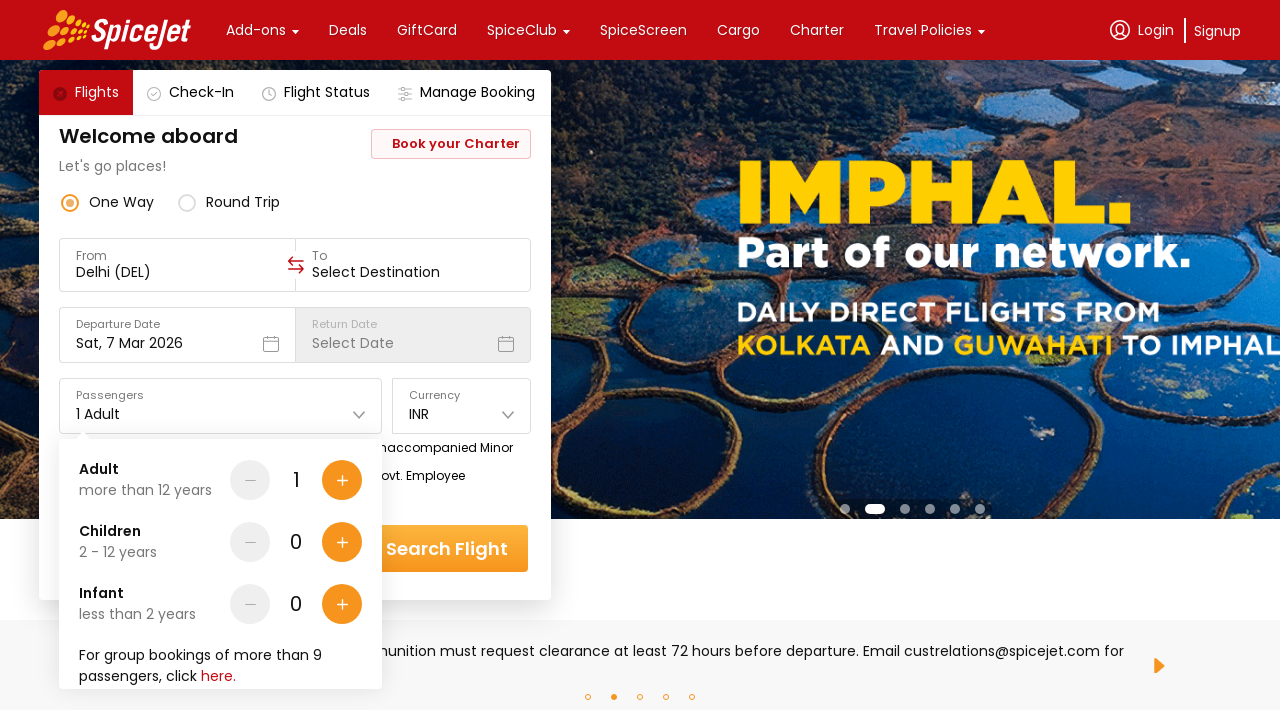

Waited 2 seconds for travellers dropdown to appear
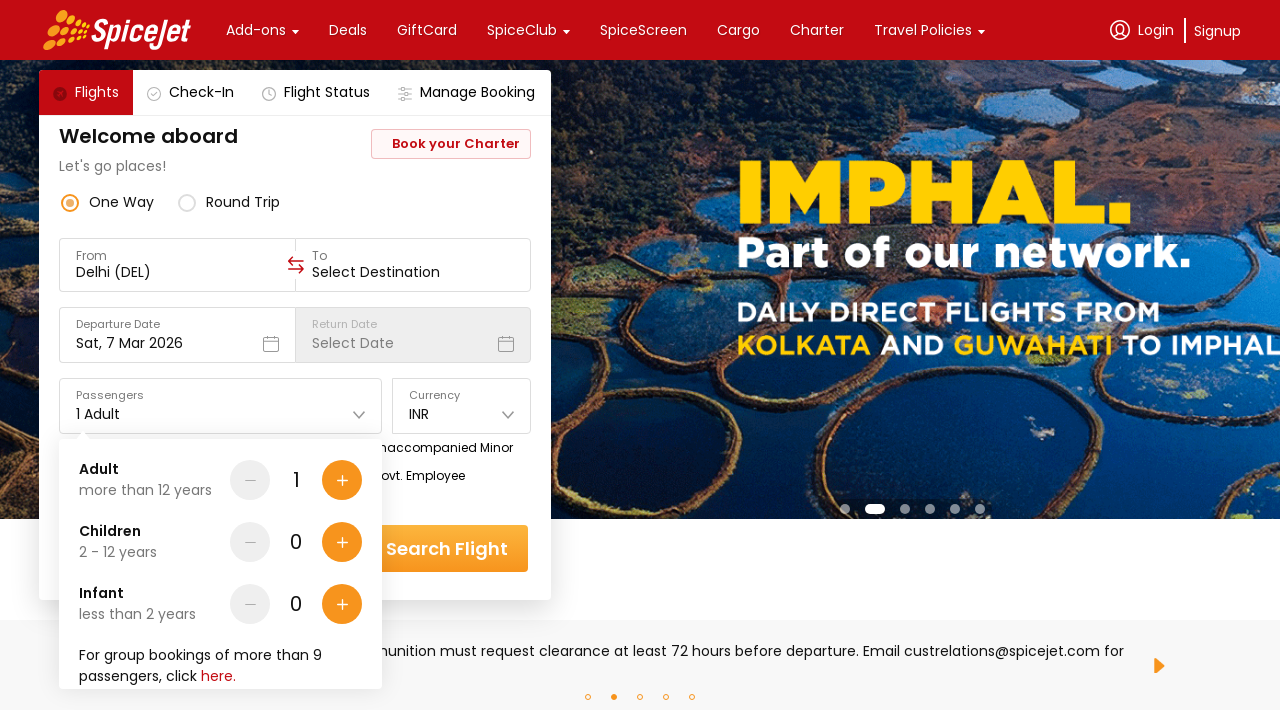

Clicked adult increment button (iteration 1/4) at (342, 480) on div[data-testid='Adult-testID-plus-one-cta']
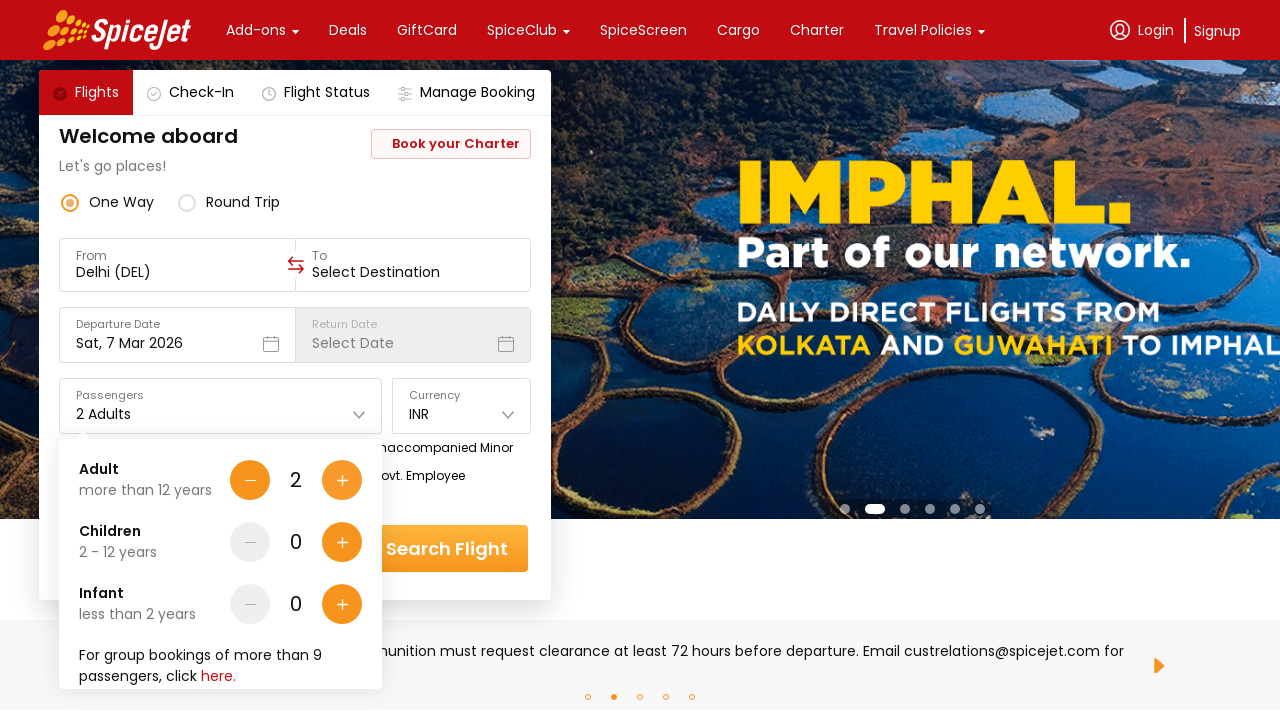

Clicked adult increment button (iteration 2/4) at (342, 480) on div[data-testid='Adult-testID-plus-one-cta']
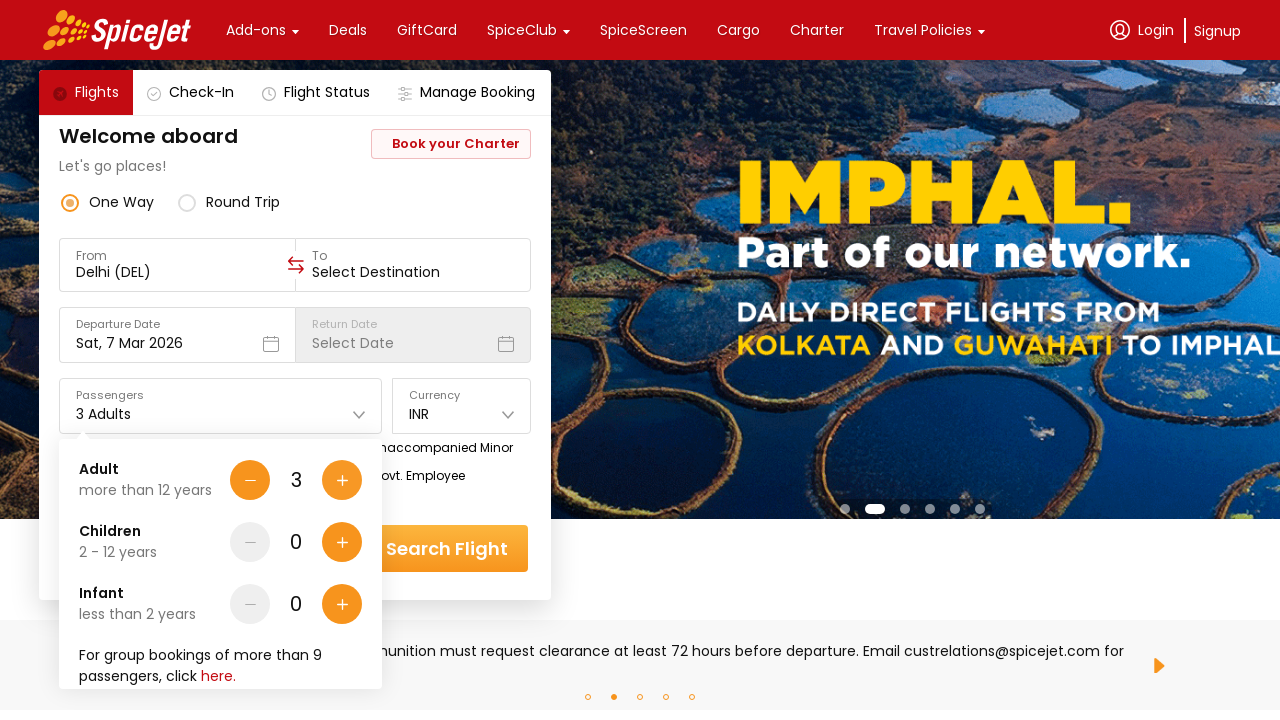

Clicked adult increment button (iteration 3/4) at (342, 480) on div[data-testid='Adult-testID-plus-one-cta']
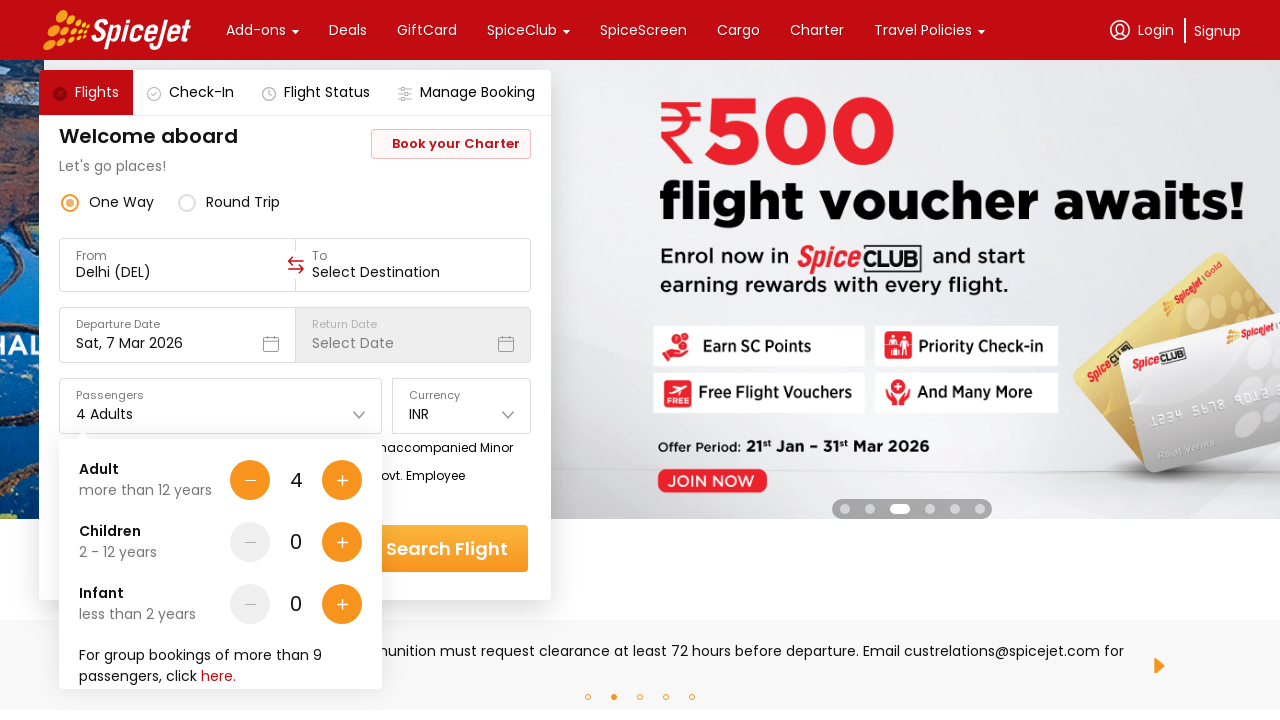

Clicked adult increment button (iteration 4/4) at (342, 480) on div[data-testid='Adult-testID-plus-one-cta']
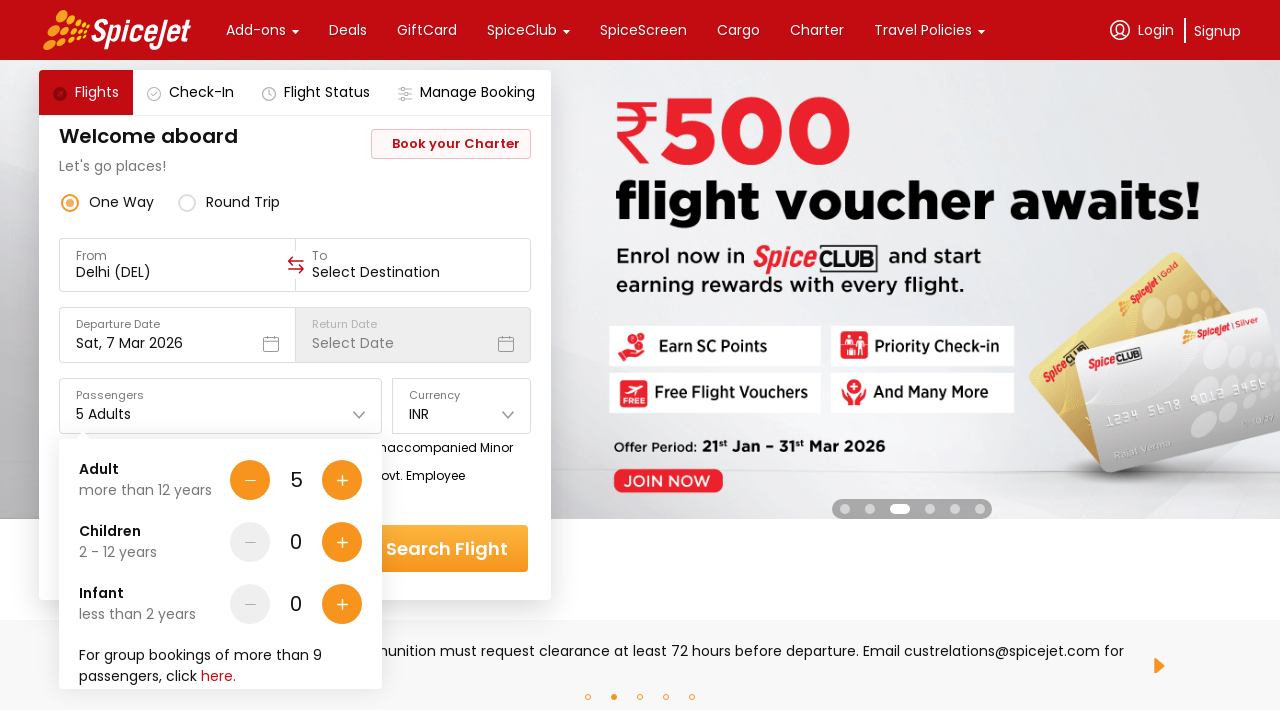

Clicked done button to confirm traveller selection of 5 adults at (317, 648) on div[data-testid='home-page-travellers-done-cta']
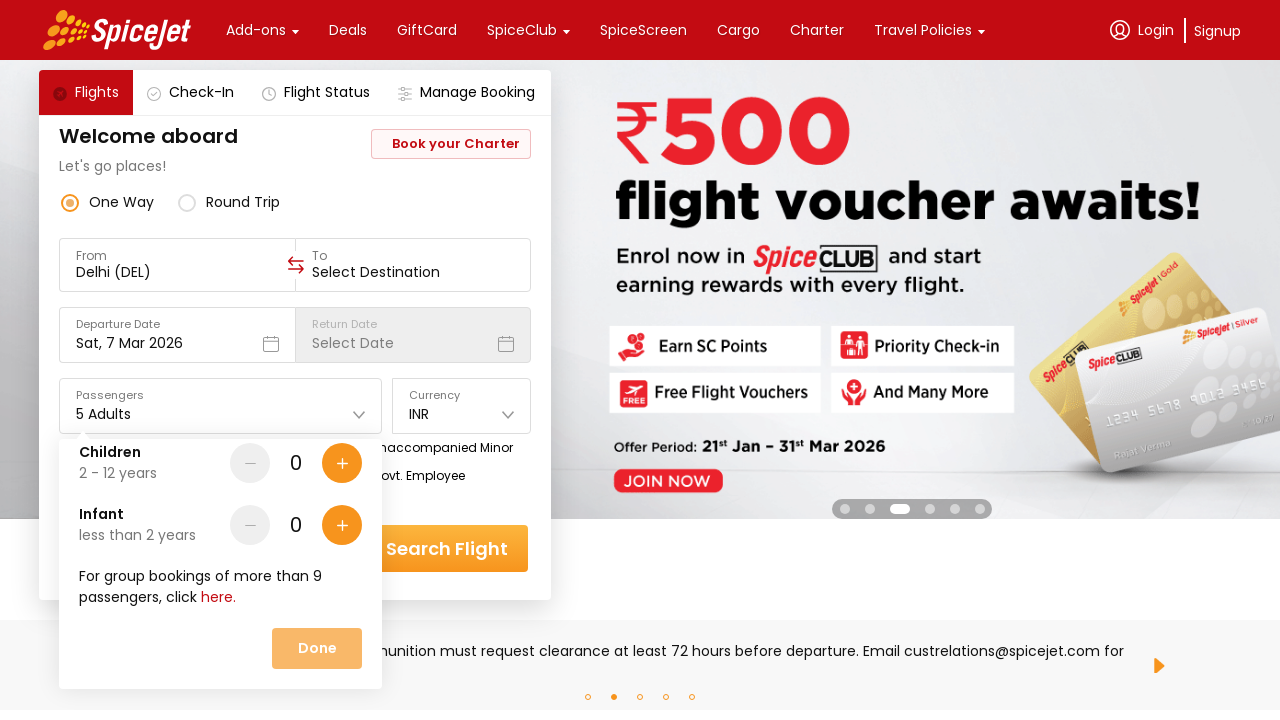

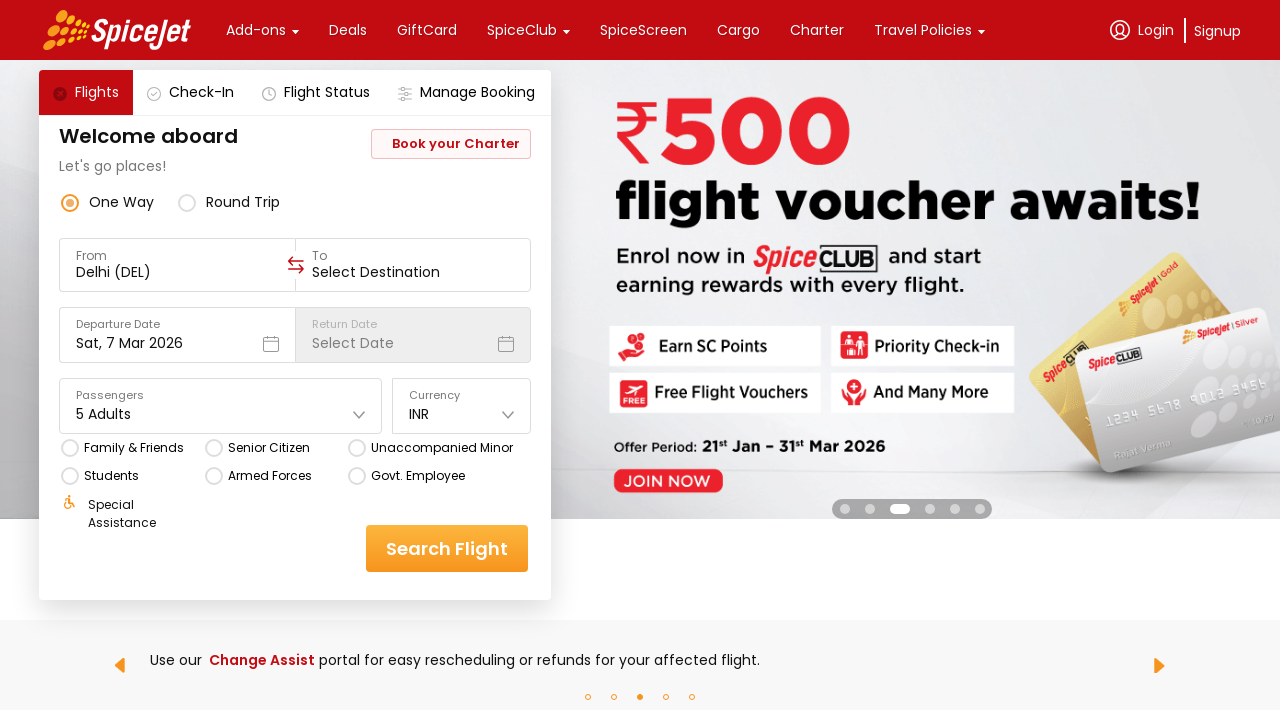